Tests triangle classifier with isosceles triangles where two sides are equal

Starting URL: https://www.vanilton.net/triangulo/#

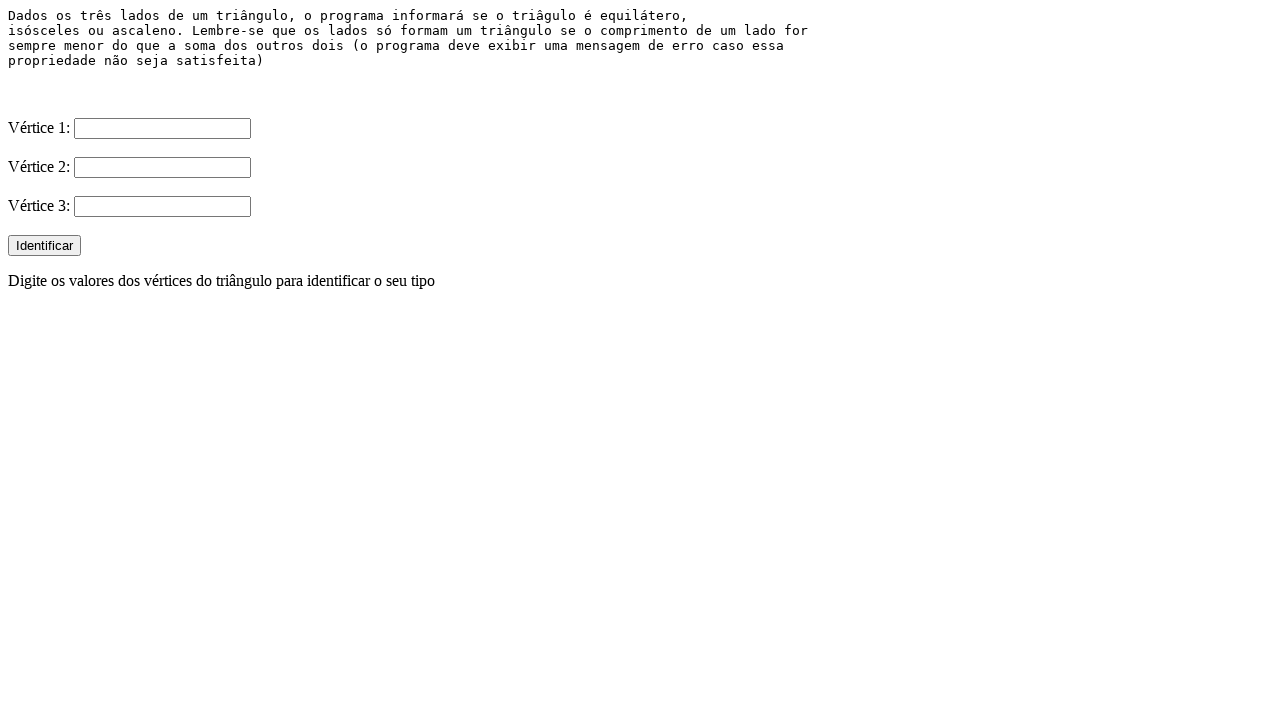

Filled first side input with '1' on input[name='V1']
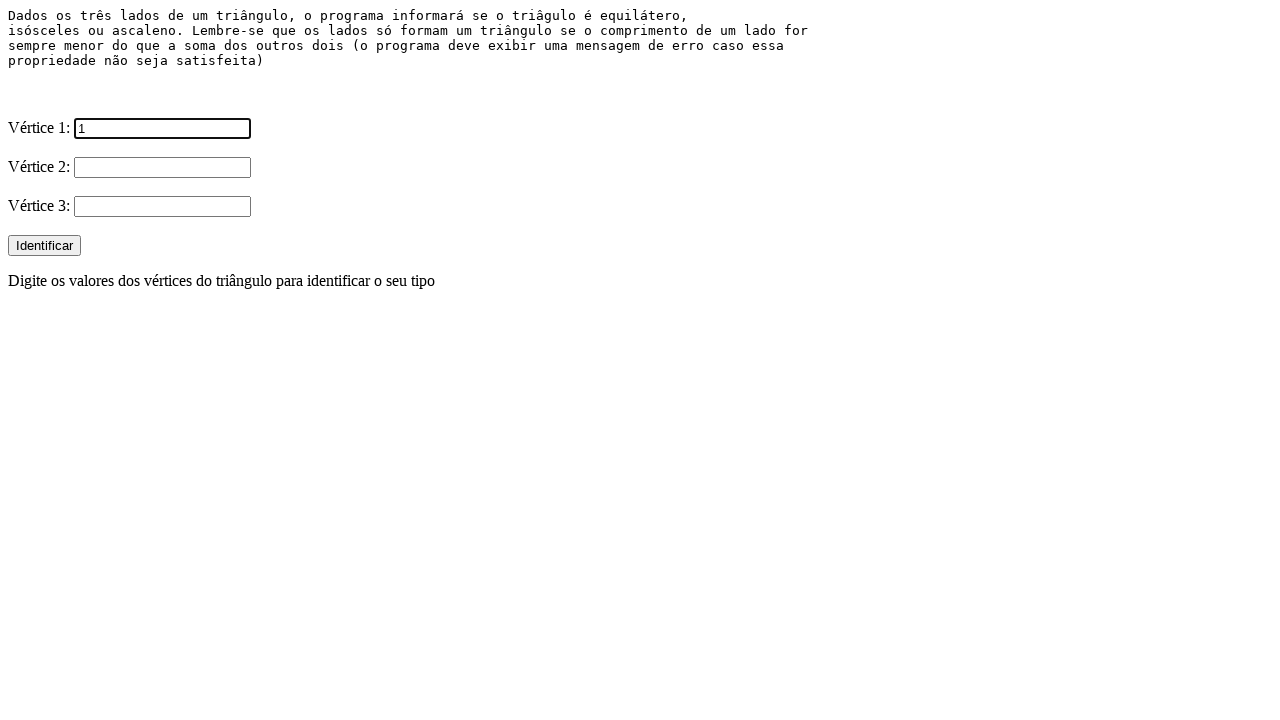

Filled second side input with '1' on input[name='V2']
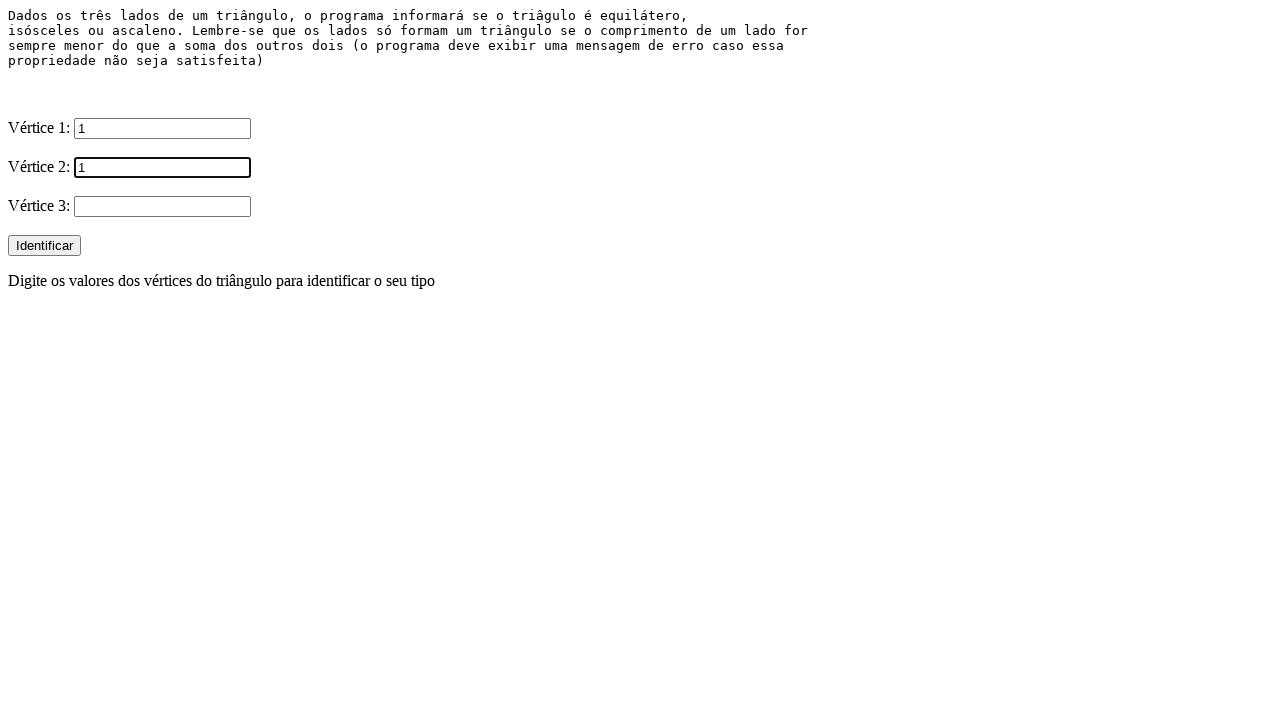

Filled third side input with '2' on input[name='V3']
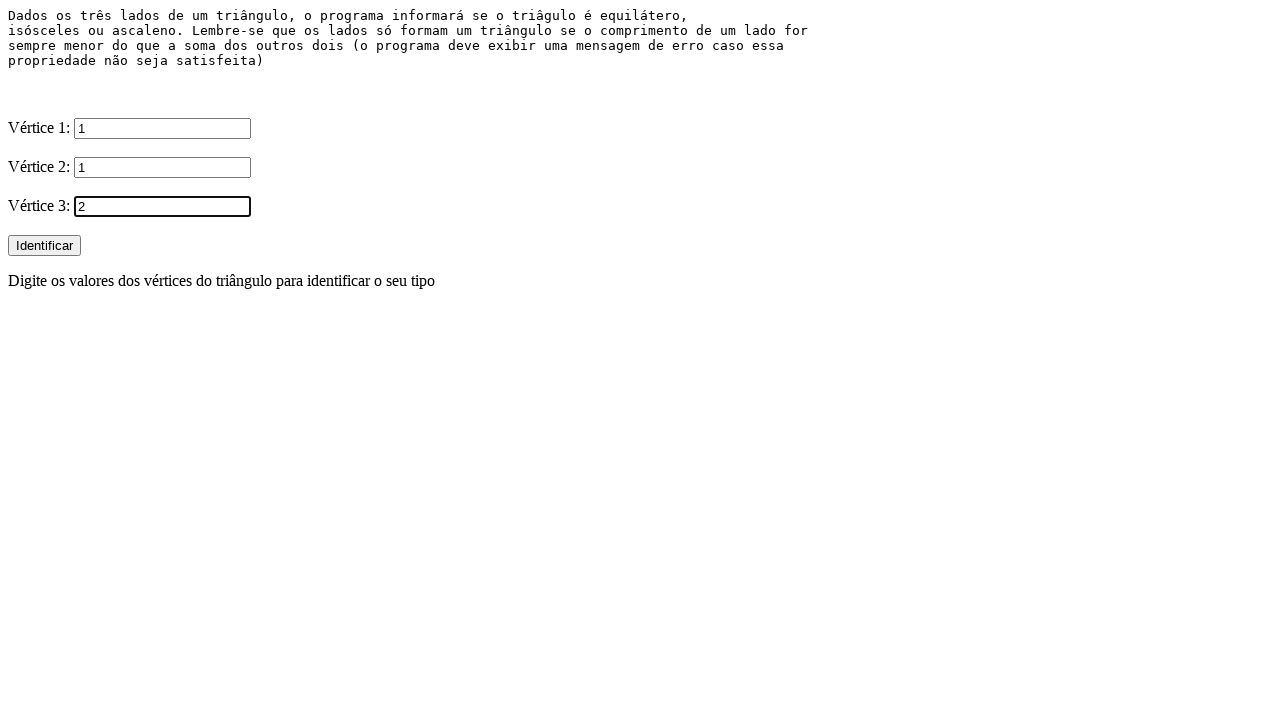

Clicked Identificar button for test case 1 (isosceles triangle 1, 1, 2) at (44, 246) on input[type='submit'][value='Identificar']
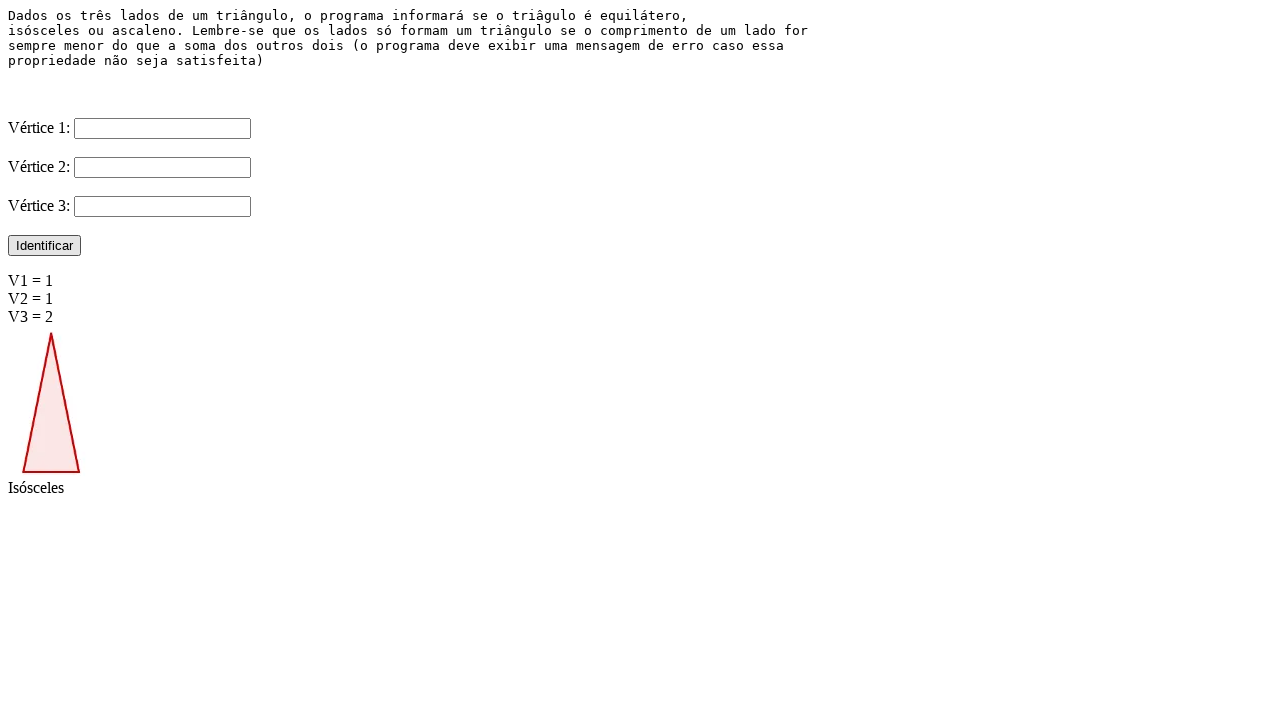

Page loaded after submitting test case 1
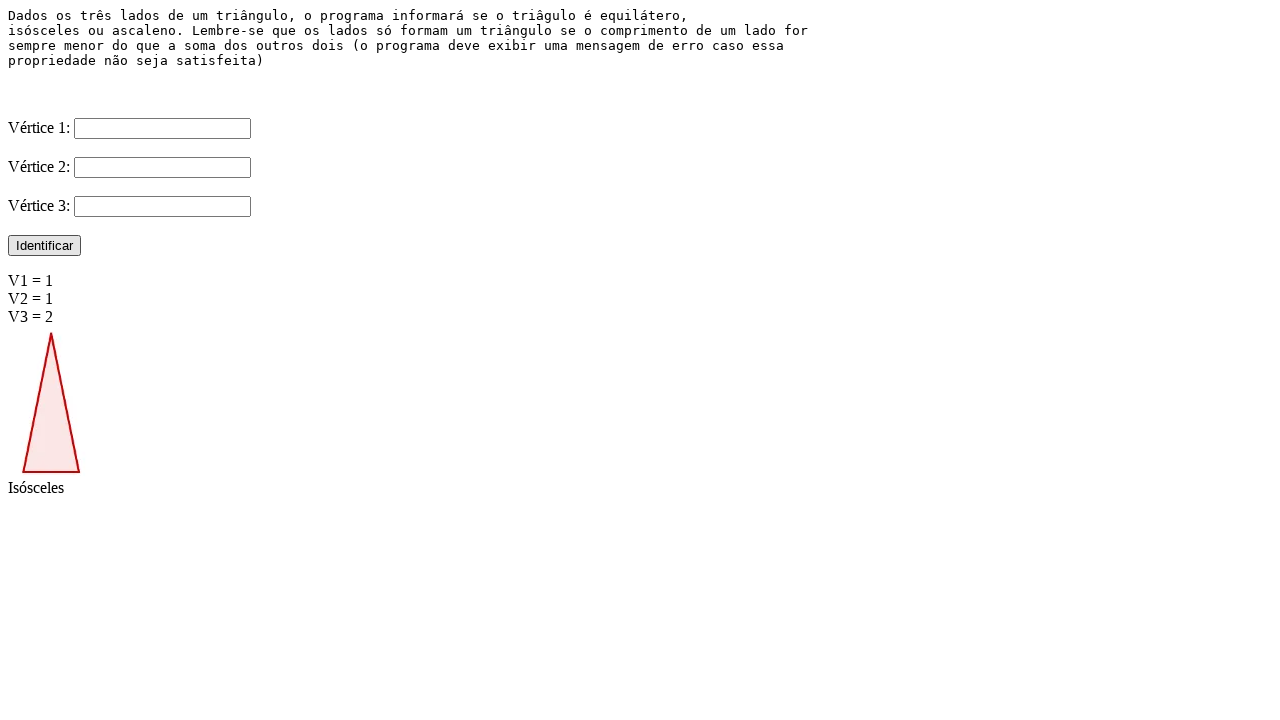

Navigated back to triangle classifier page
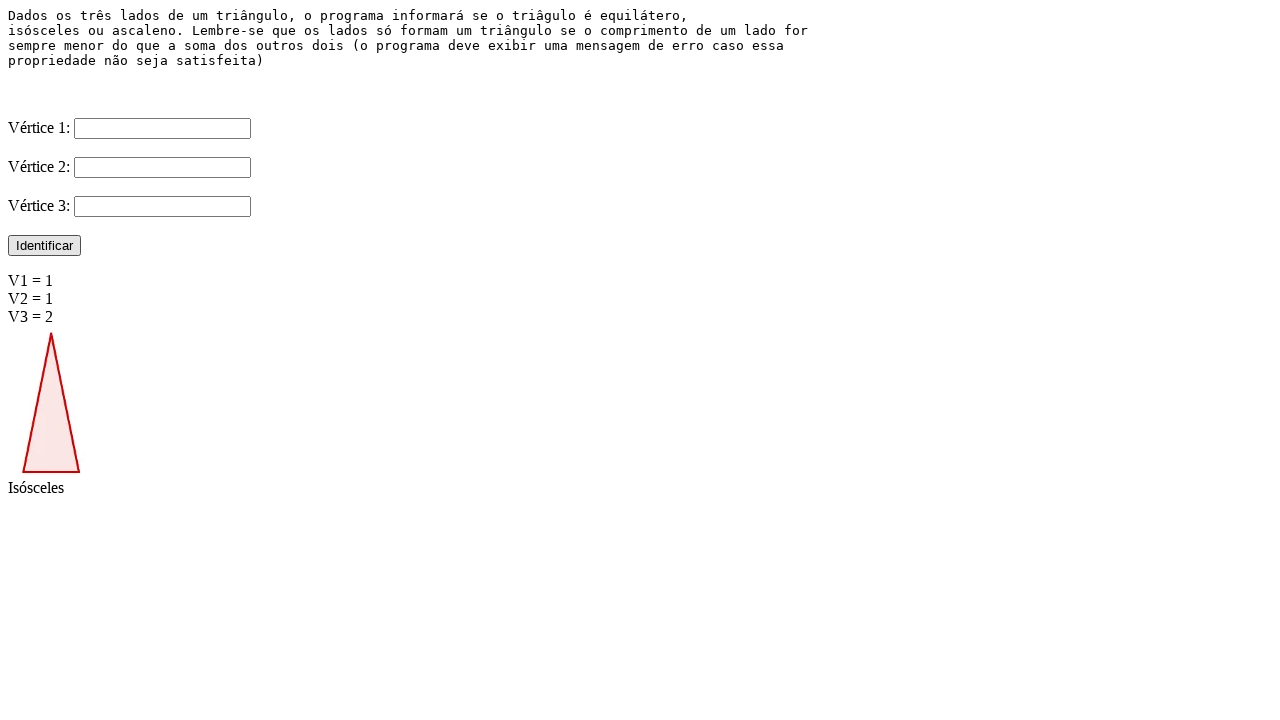

Filled first side input with '3' on input[name='V1']
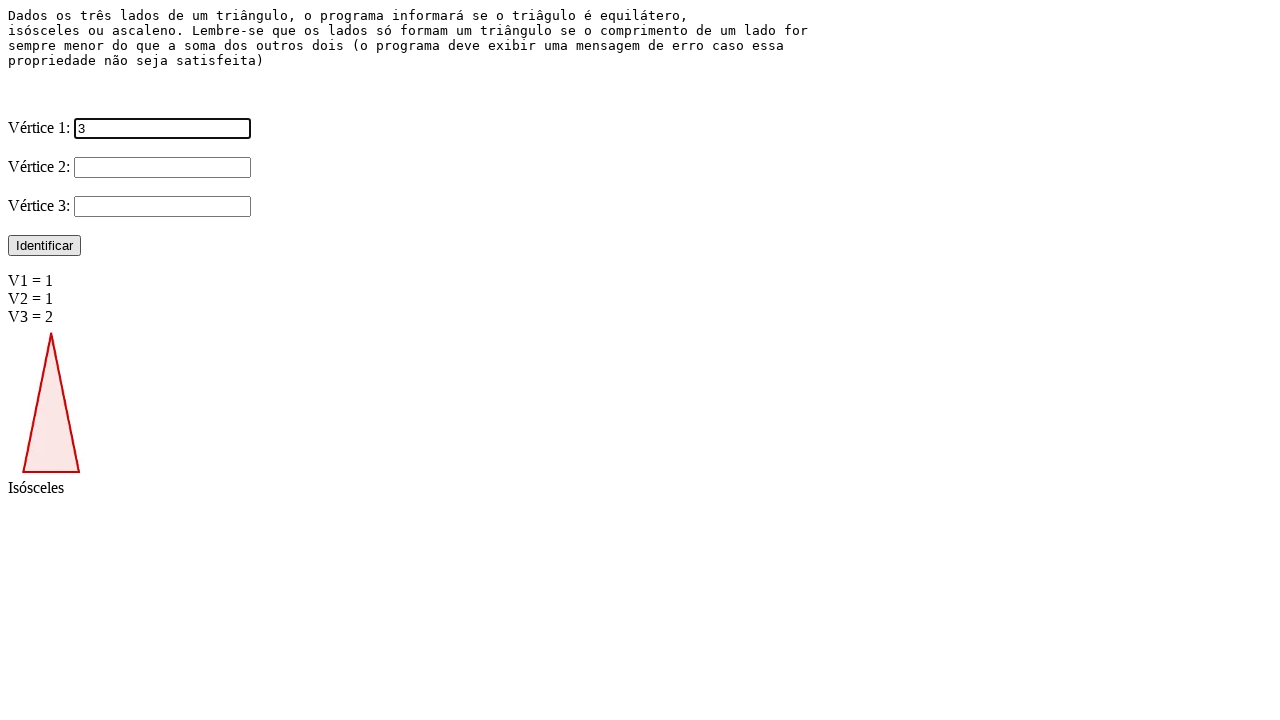

Filled second side input with '3' on input[name='V2']
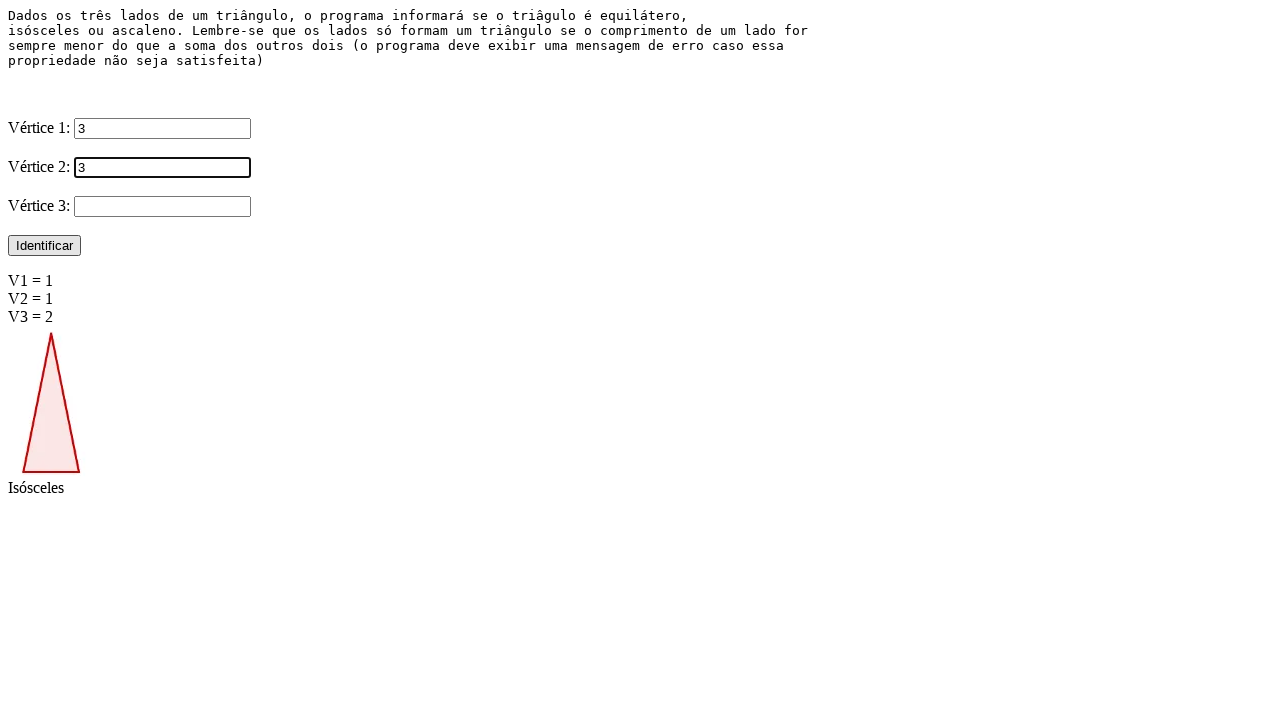

Filled third side input with '5' on input[name='V3']
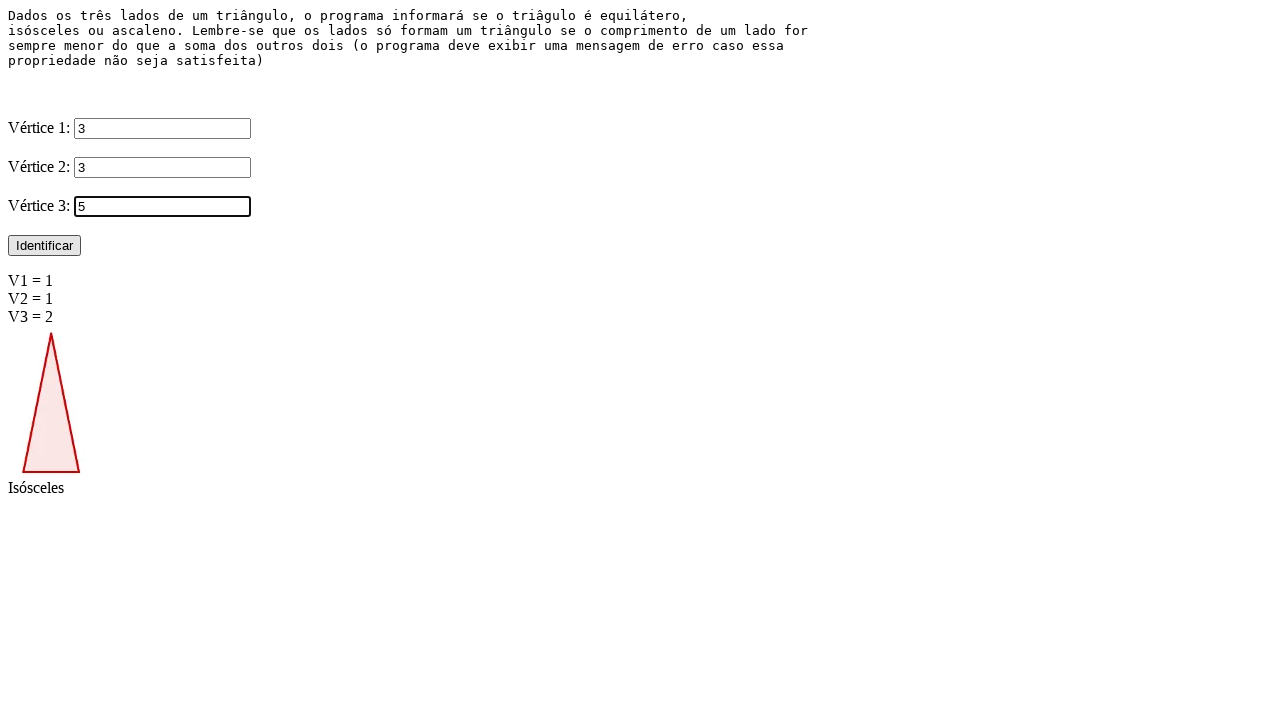

Clicked Identificar button for test case 2 (isosceles triangle 3, 3, 5) at (44, 246) on input[type='submit'][value='Identificar']
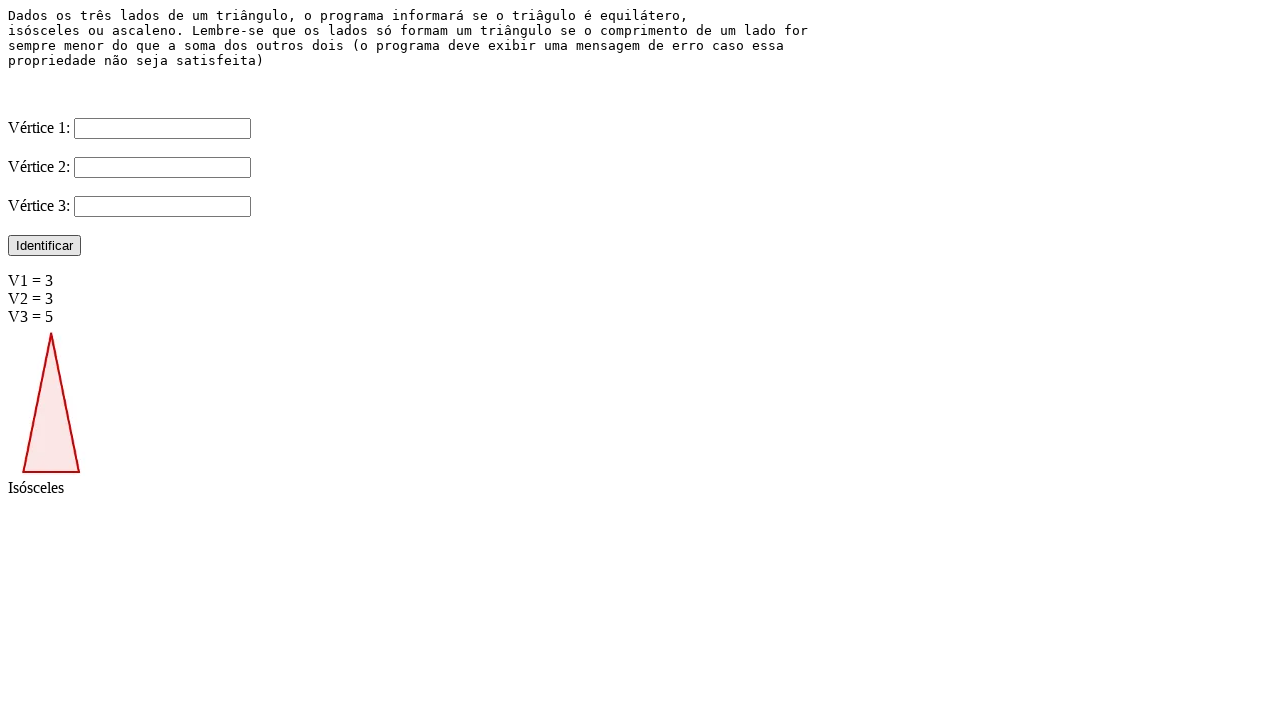

Page loaded after submitting test case 2
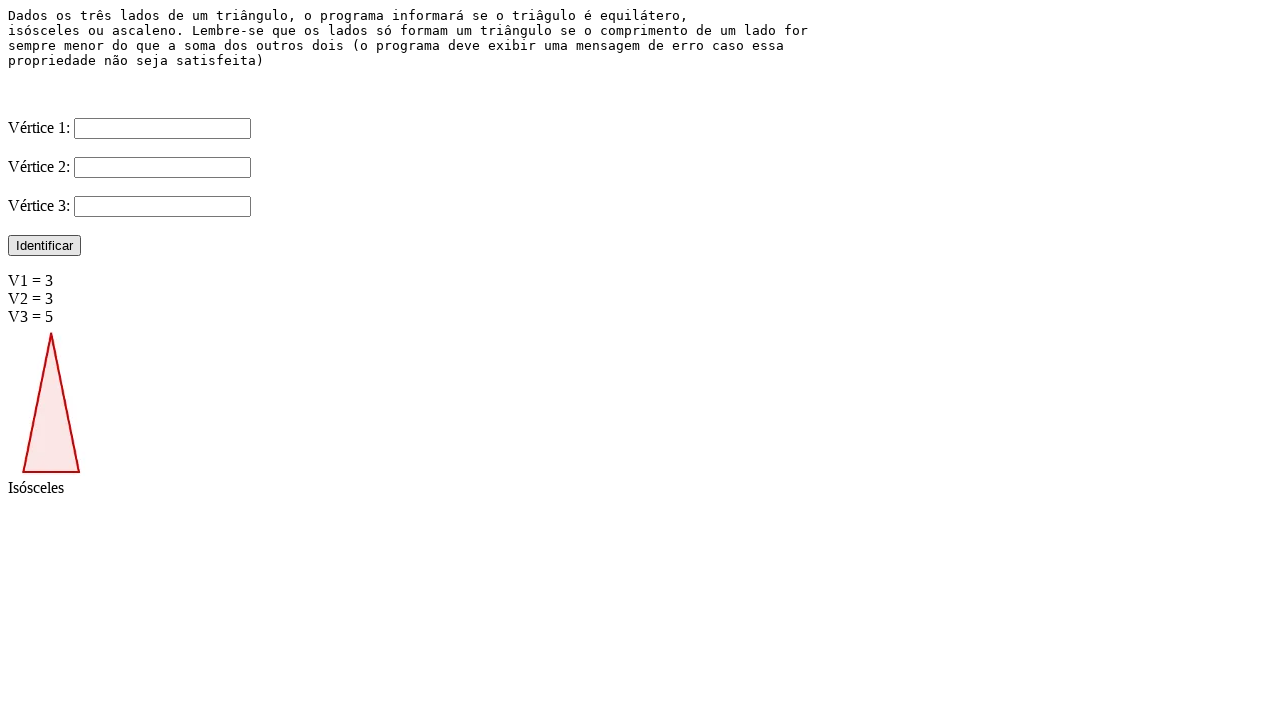

Navigated back to triangle classifier page
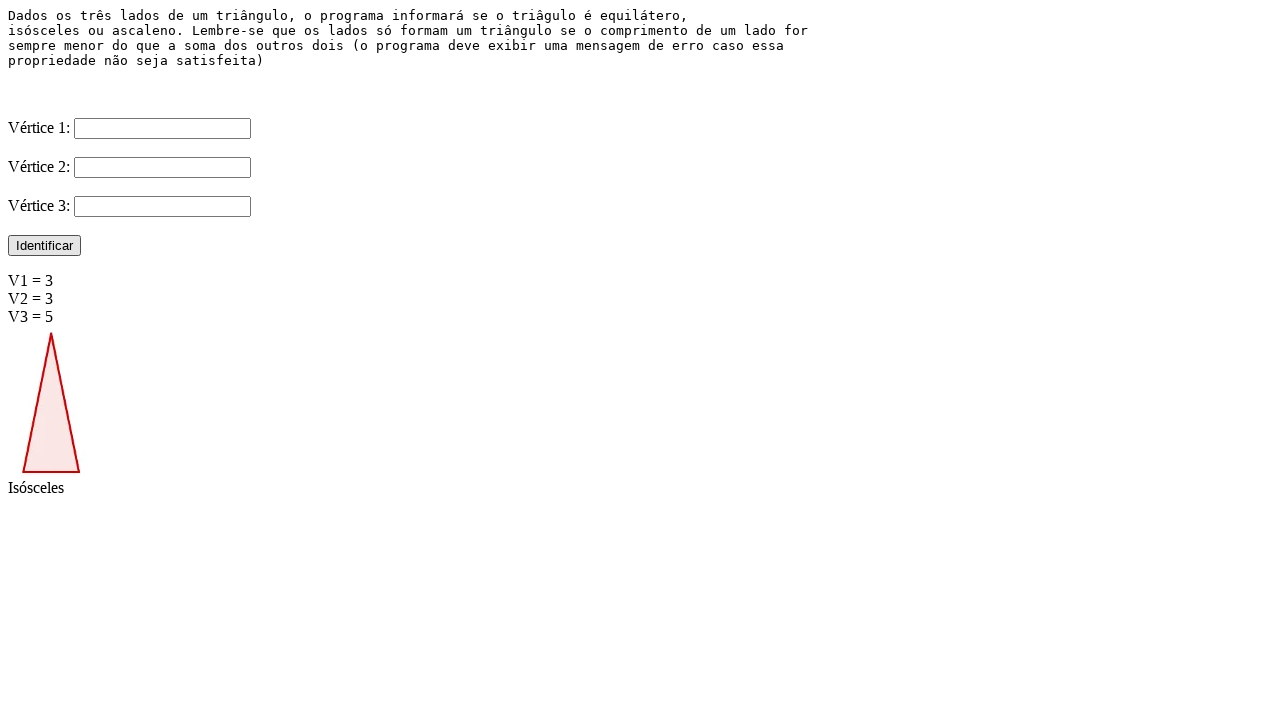

Filled first side input with '12' on input[name='V1']
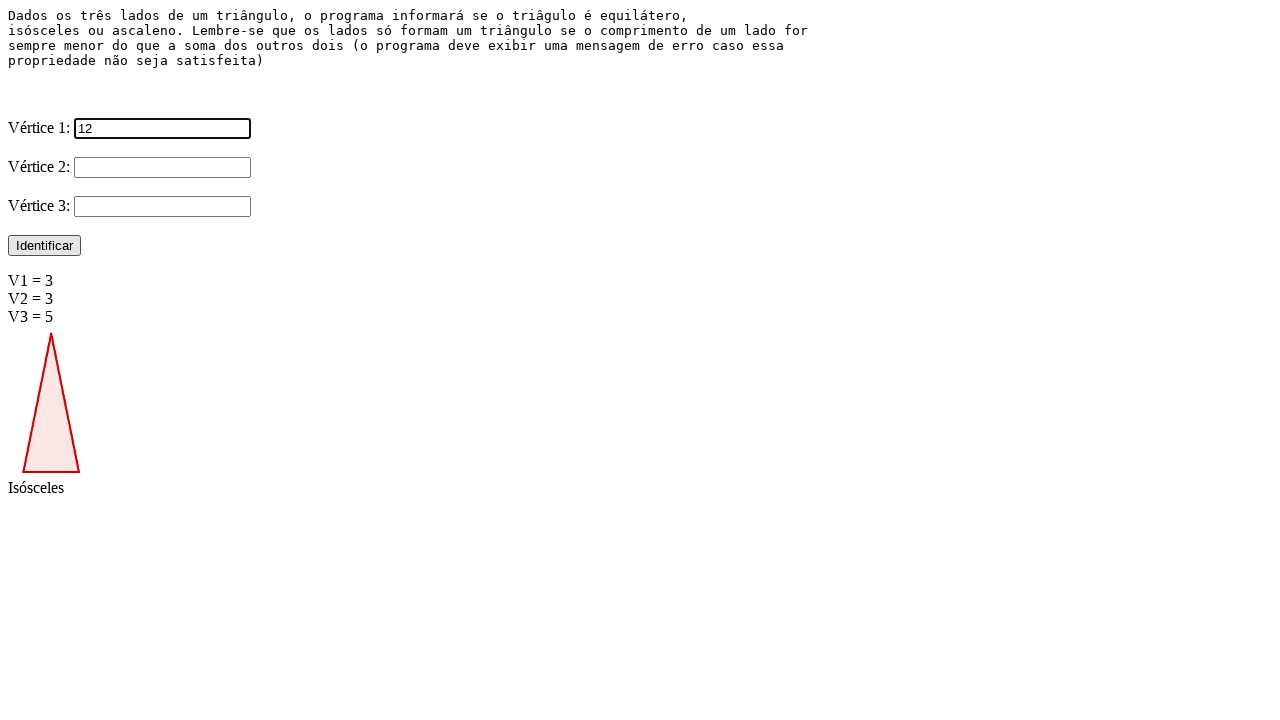

Filled second side input with '12' on input[name='V2']
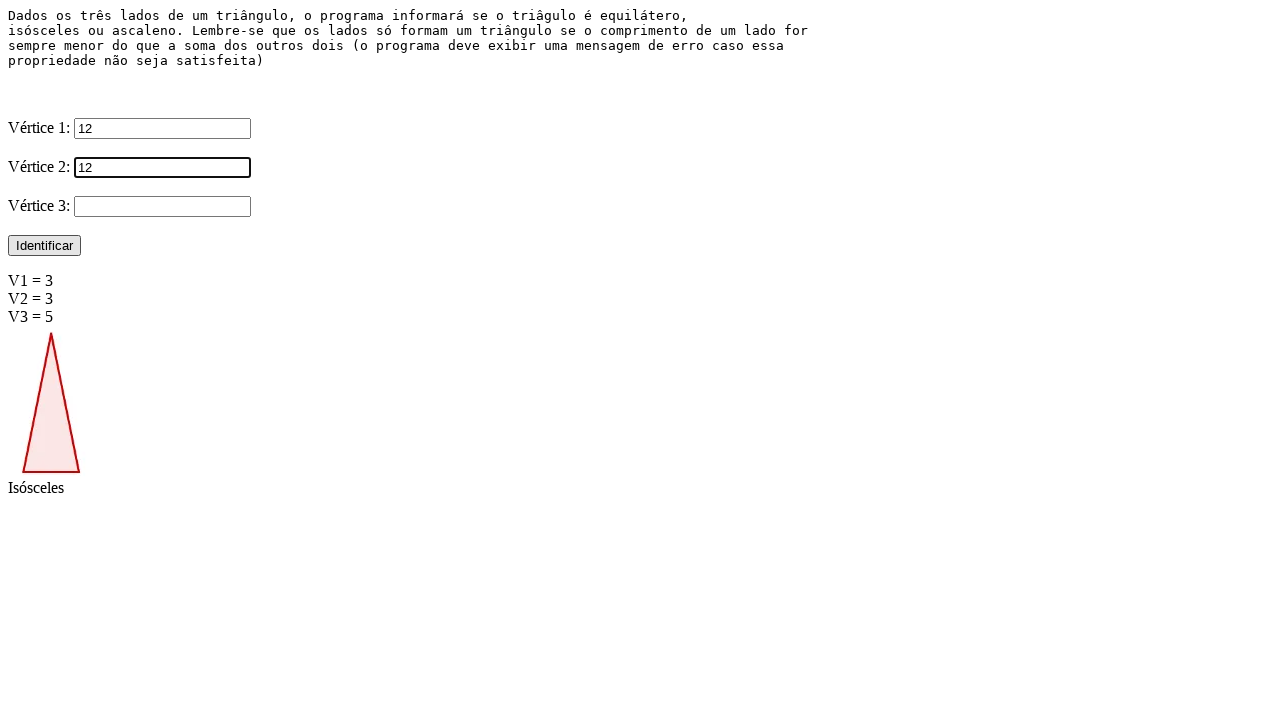

Filled third side input with '15' on input[name='V3']
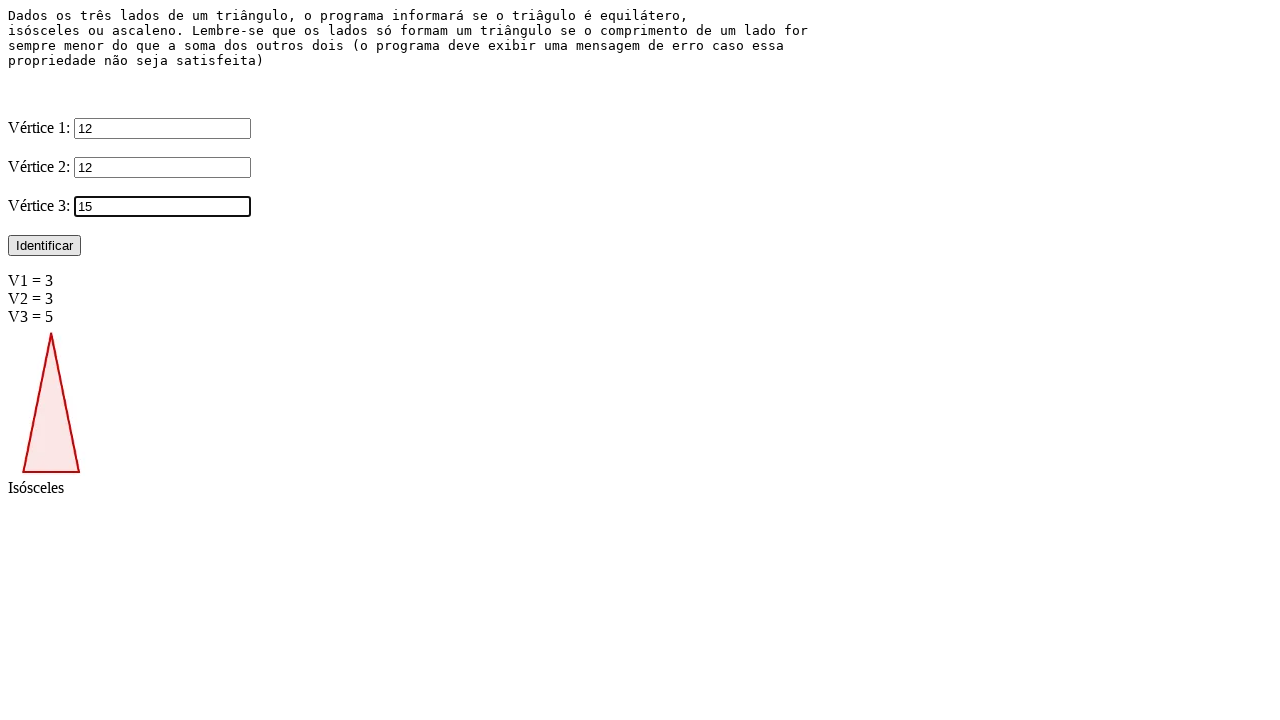

Clicked Identificar button for test case 3 (isosceles triangle 12, 12, 15) at (44, 246) on input[type='submit'][value='Identificar']
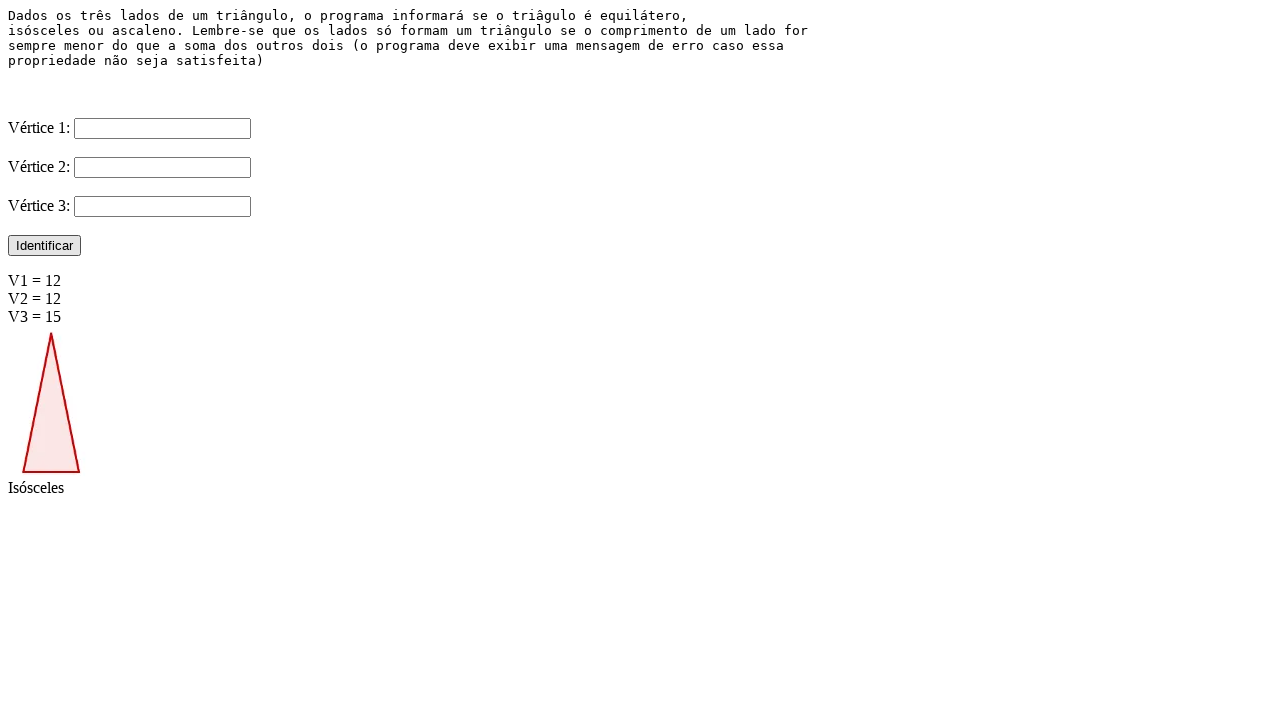

Page loaded after submitting test case 3
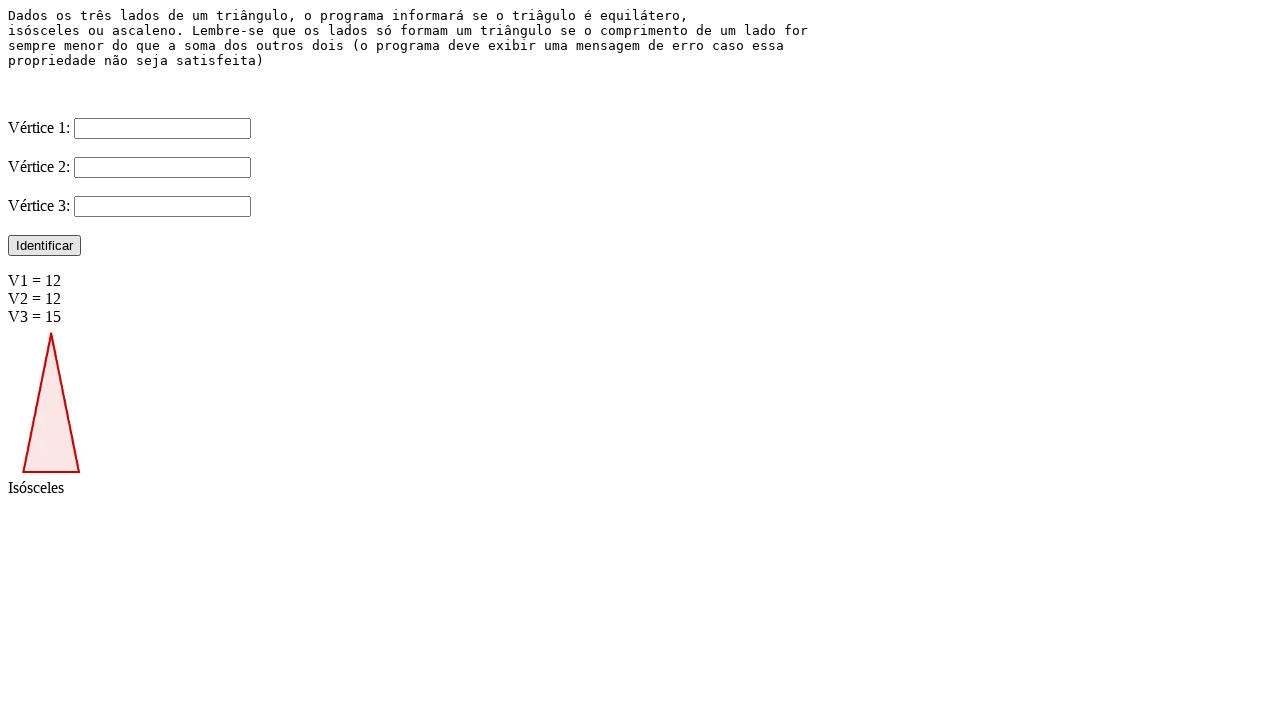

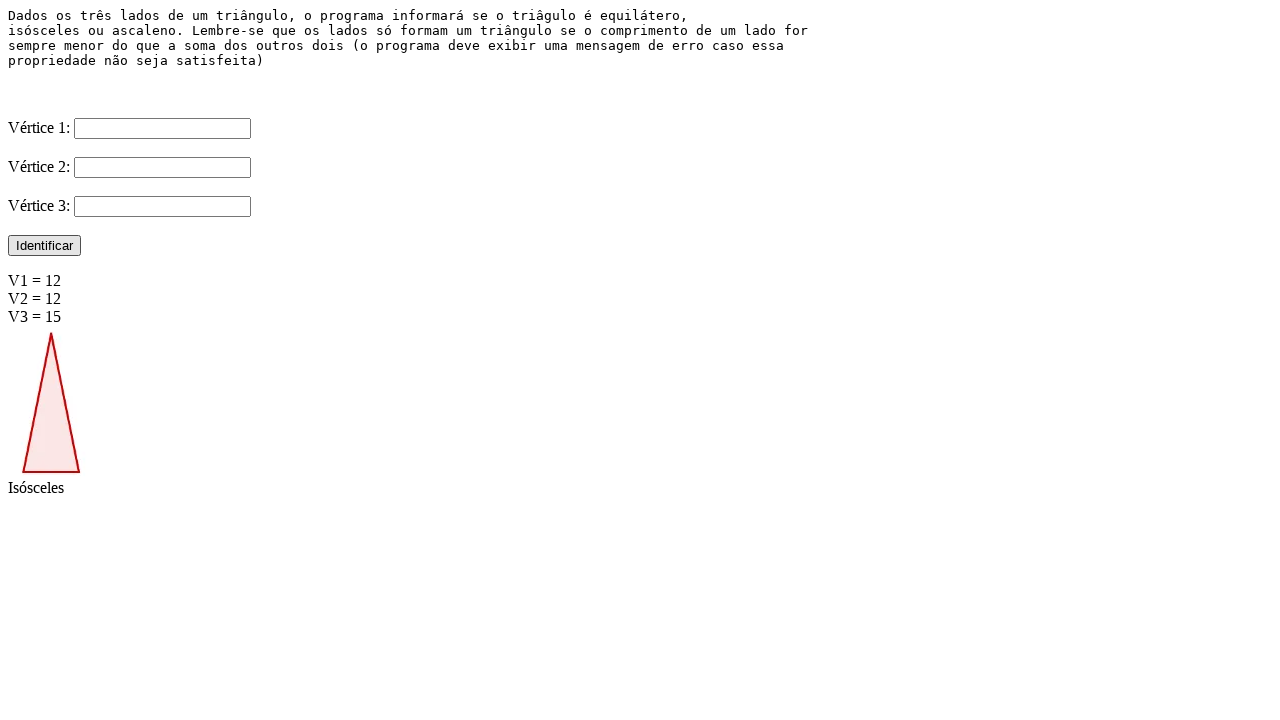